Tests a greeting form by filling in a name input field, clicking the submit button, and verifying that the correct greeting message is displayed.

Starting URL: https://lakatbalu.github.io/python-2022-03-10/

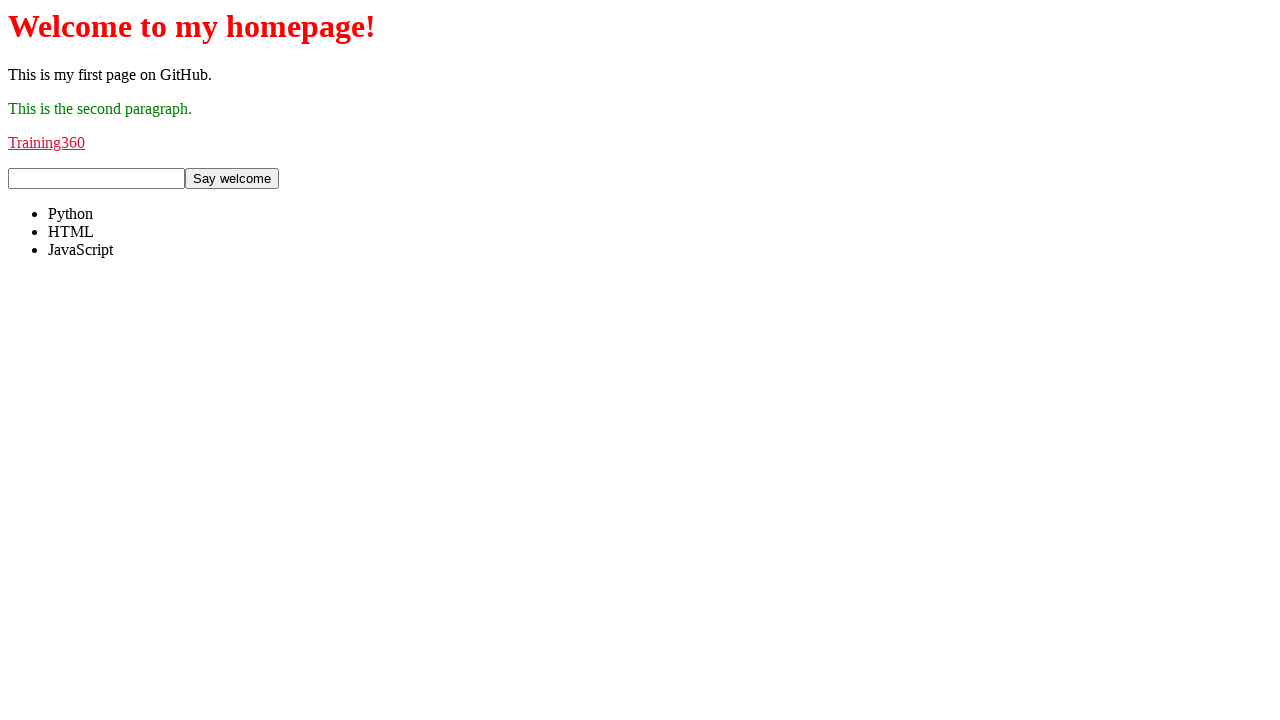

Filled name input field with 'John Doe' on #name-input
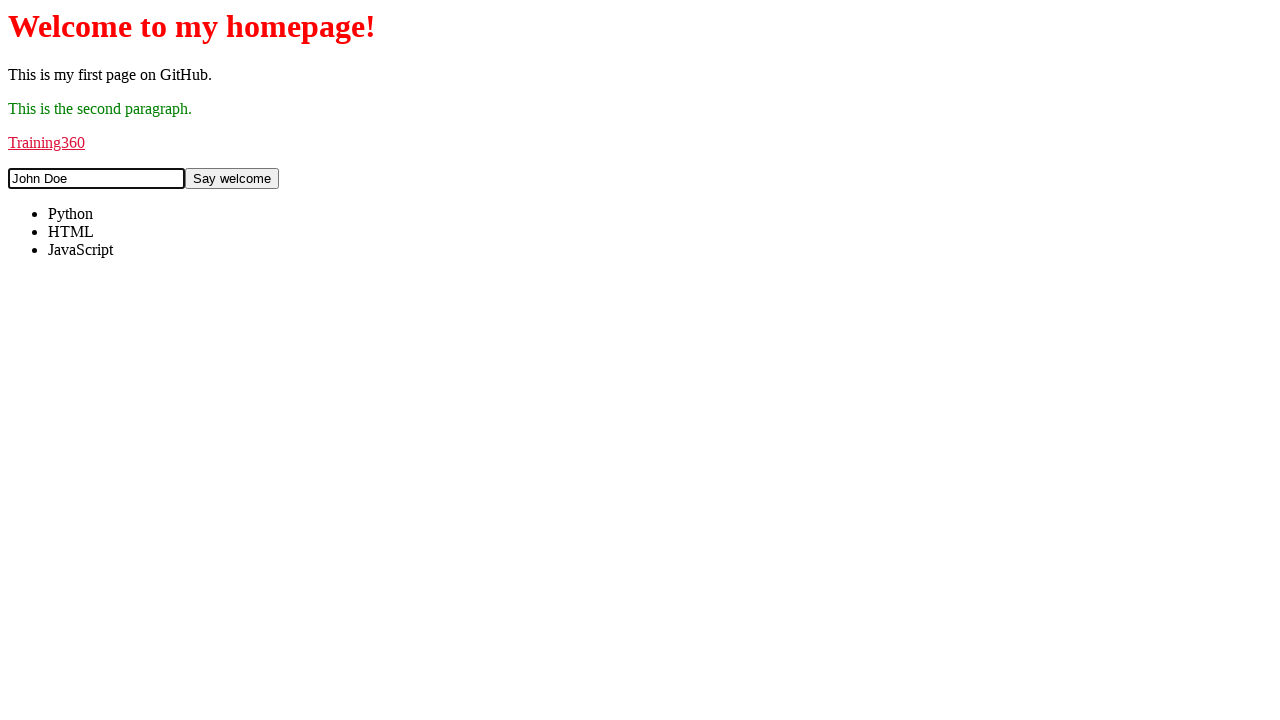

Clicked submit button at (232, 179) on #submit-button
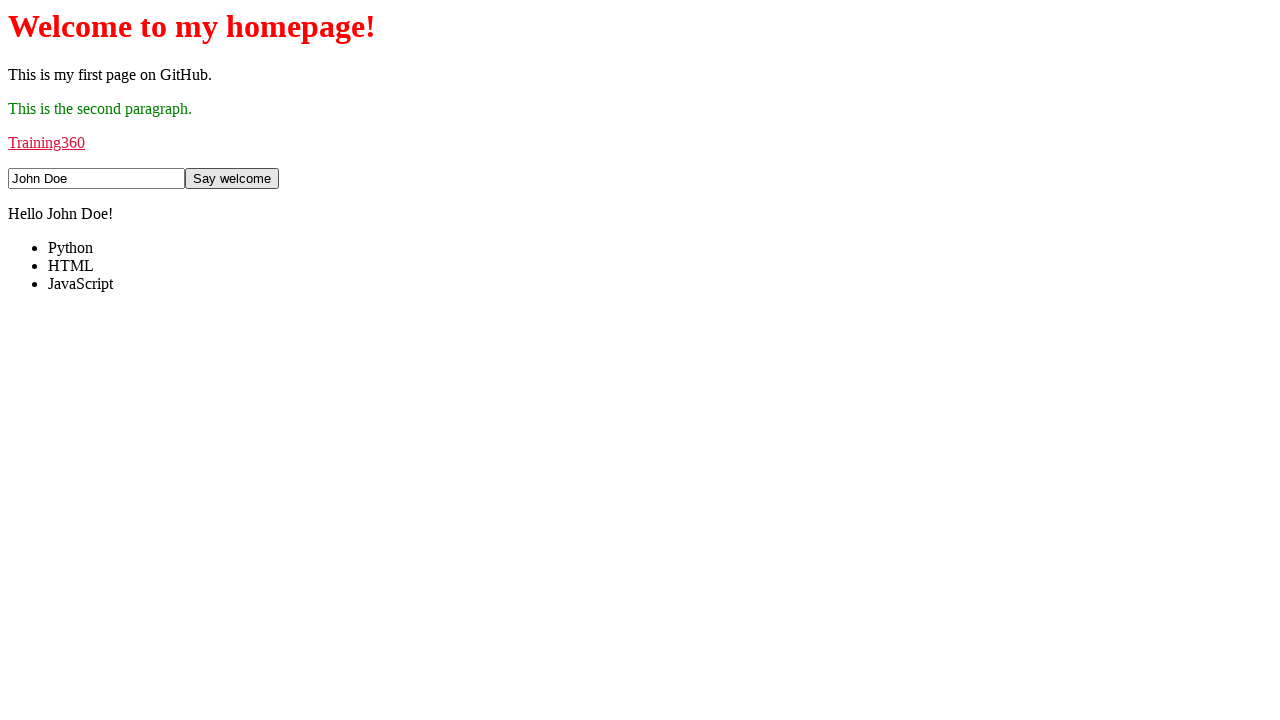

Greeting message element loaded
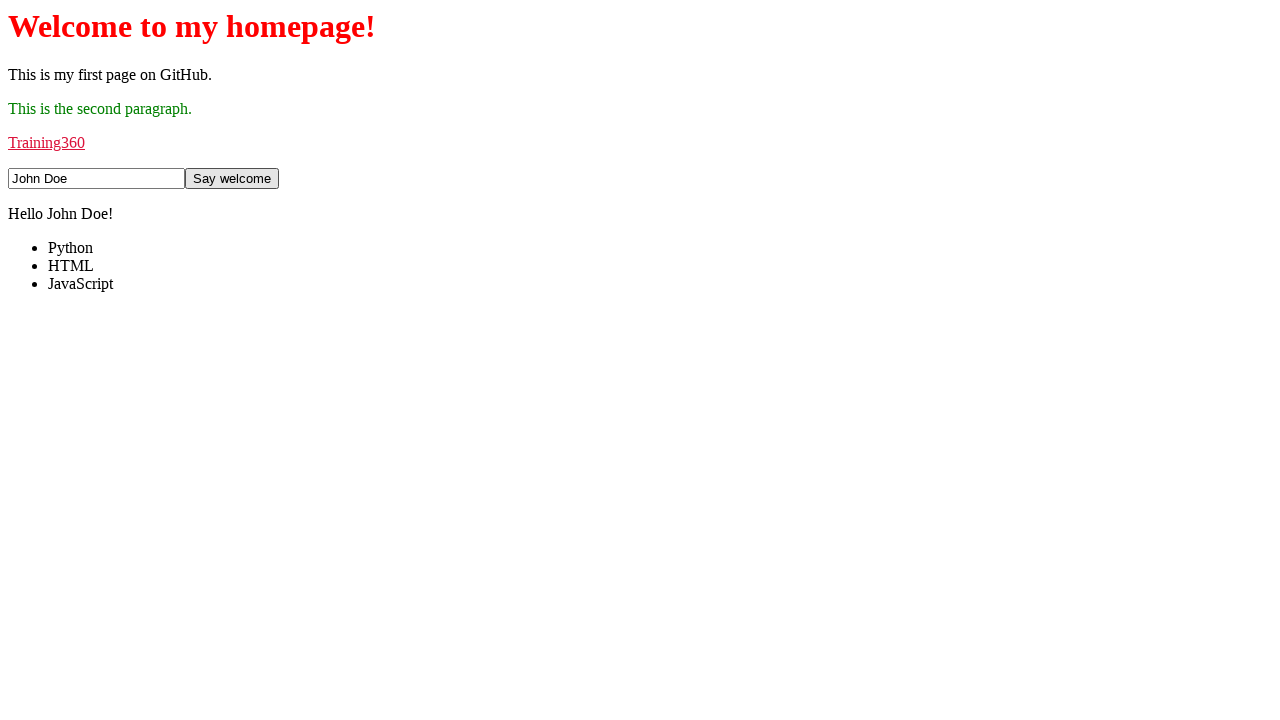

Retrieved greeting message text
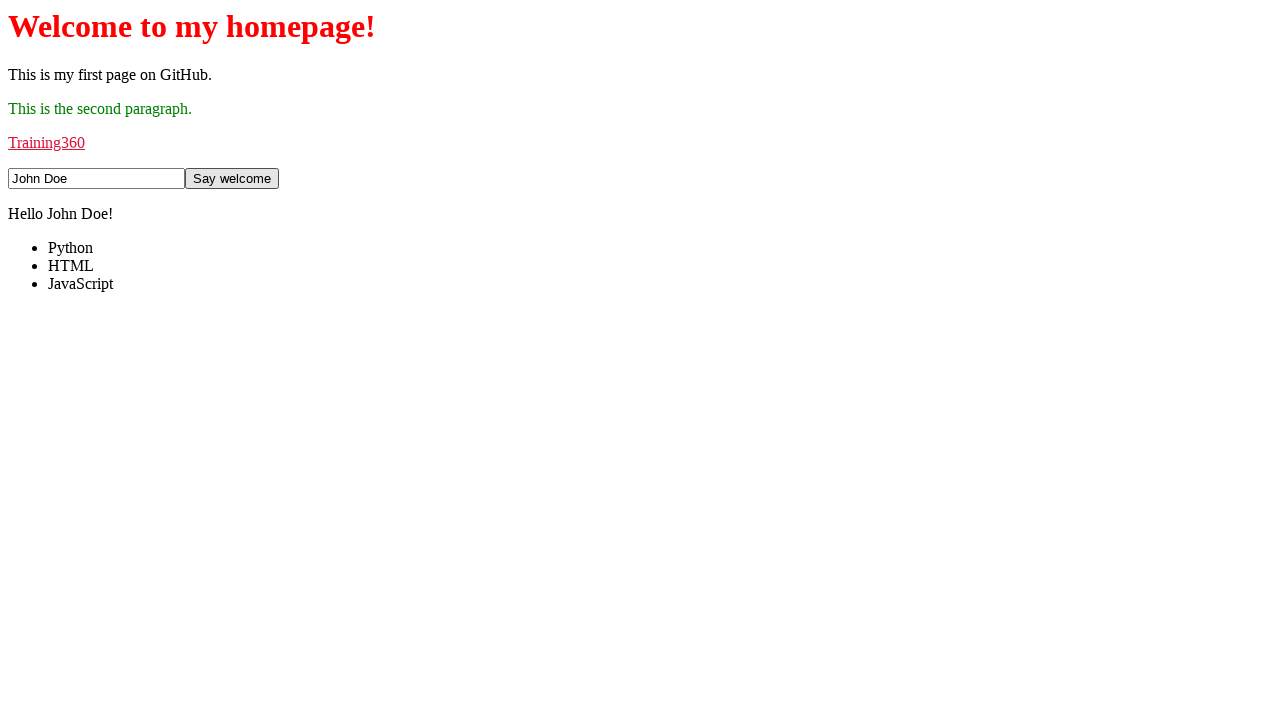

Verified greeting message displays 'Hello John Doe!' correctly
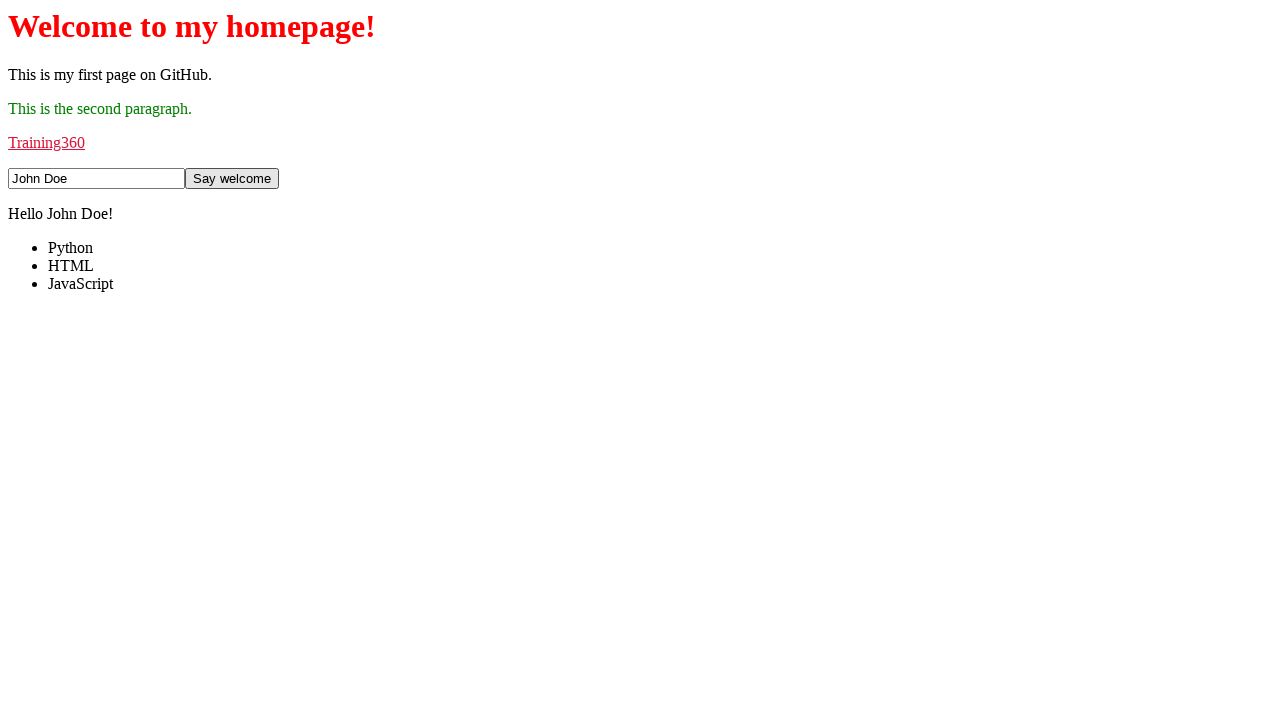

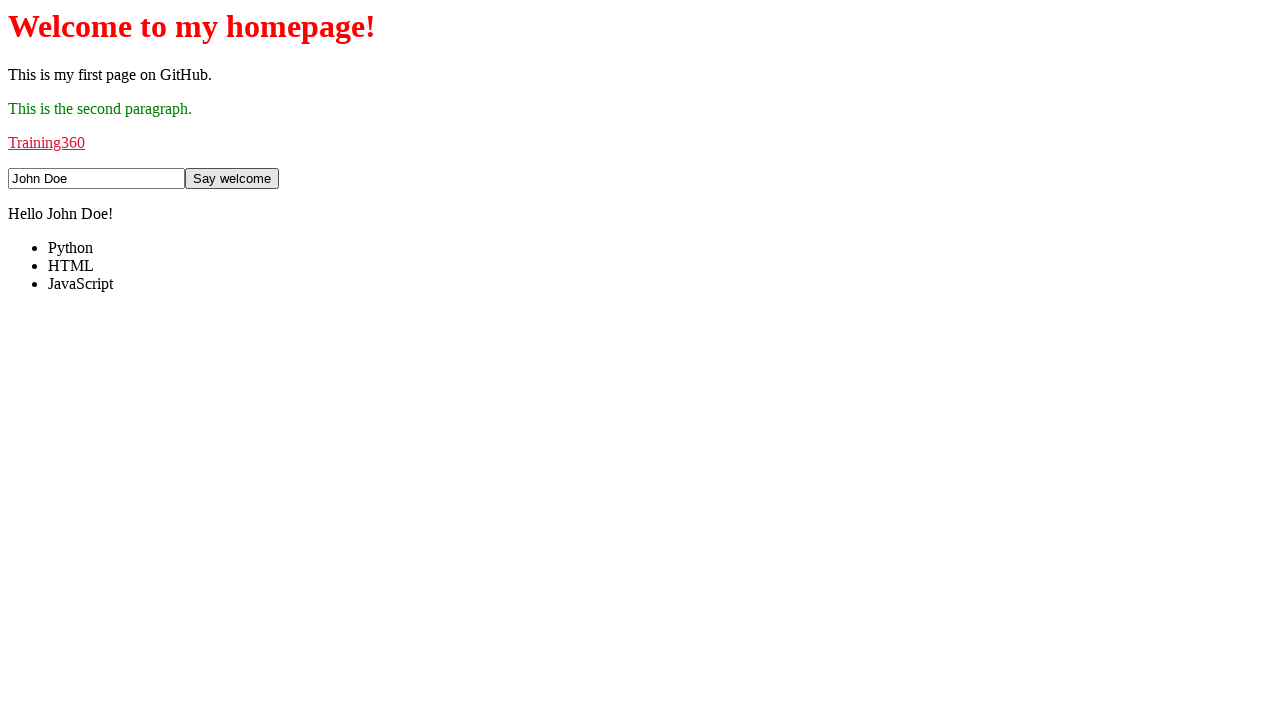